Navigates to a chess search application and waits for game hit cards to load, verifying the page renders correctly.

Starting URL: https://chesssearch.vercel.app/

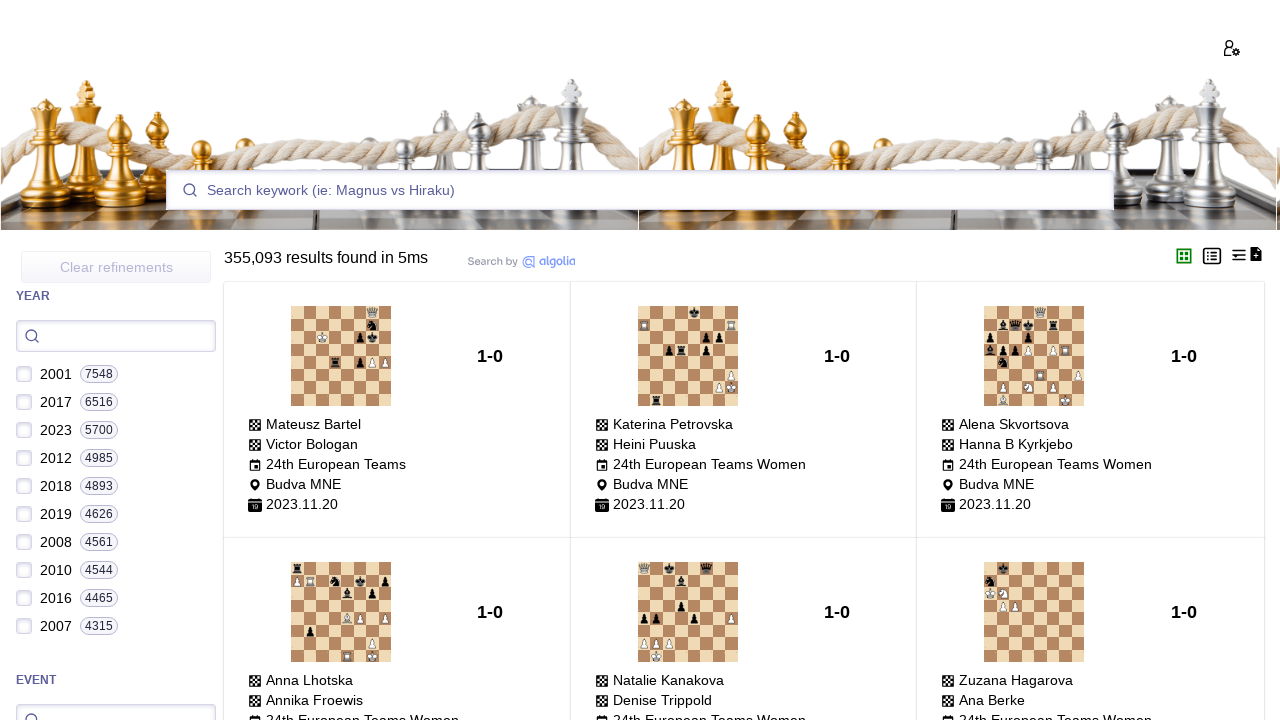

Navigated to chess search application
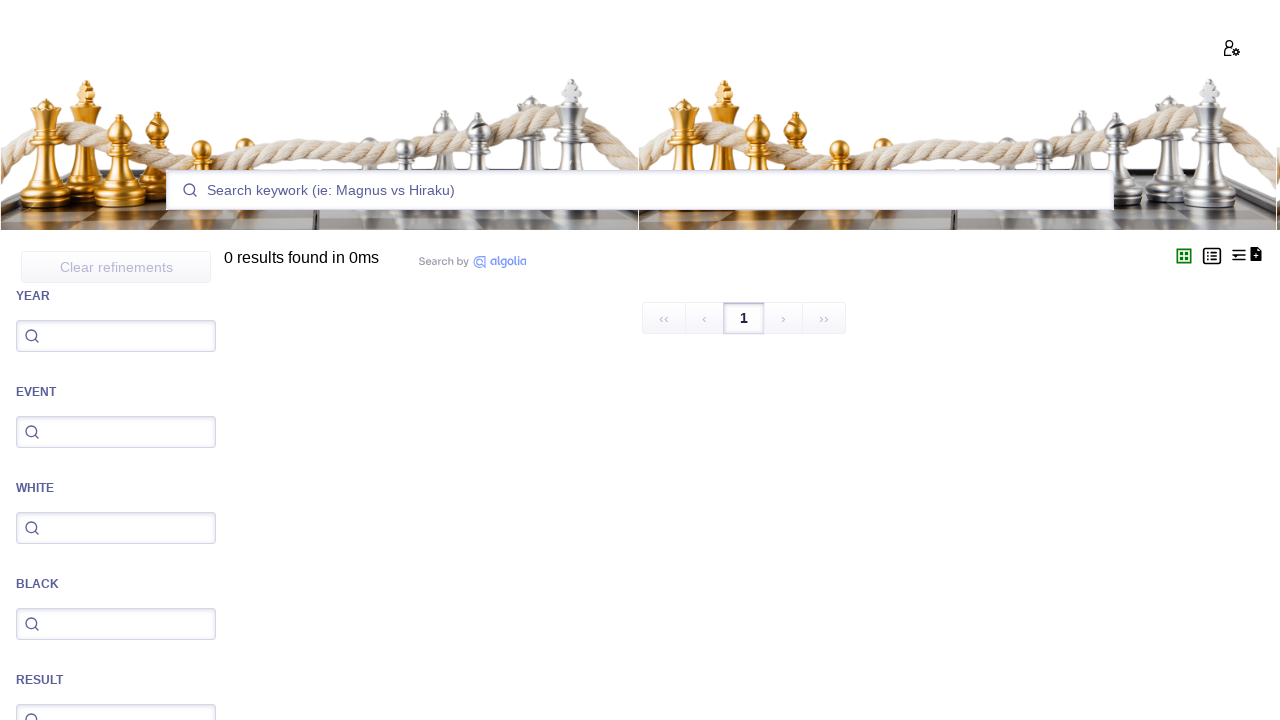

Game hit cards loaded and are visible on the page
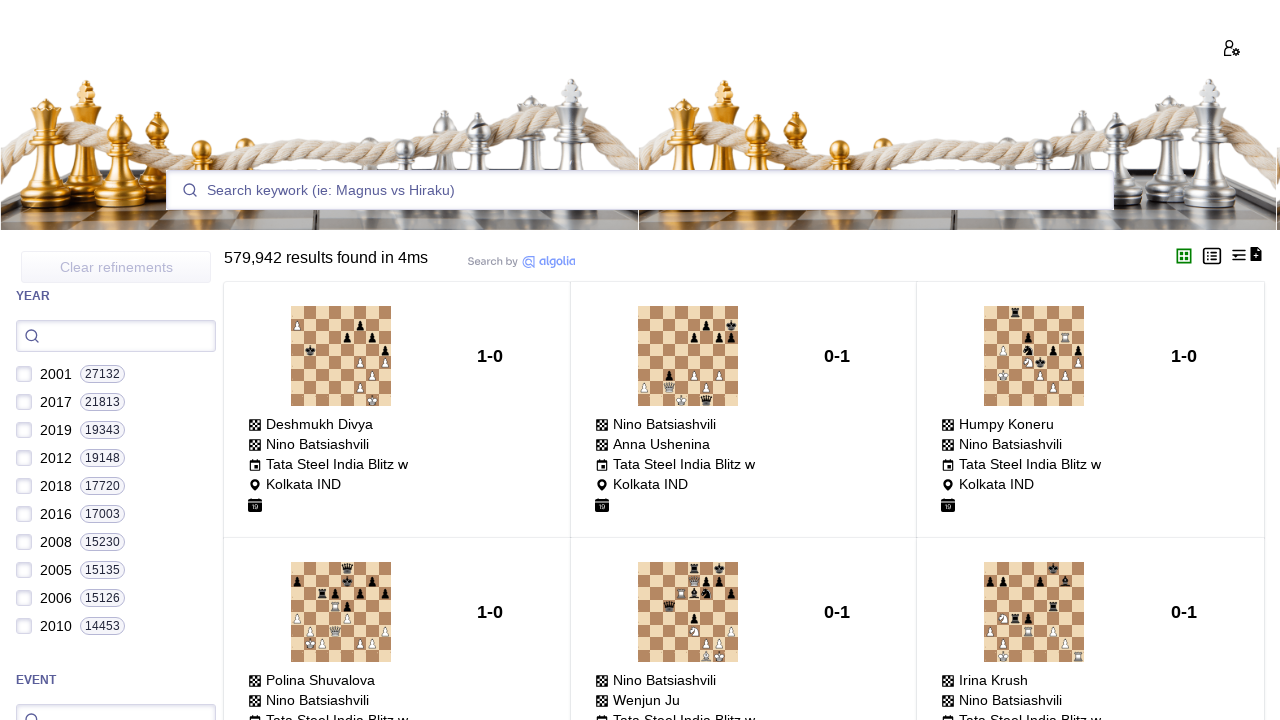

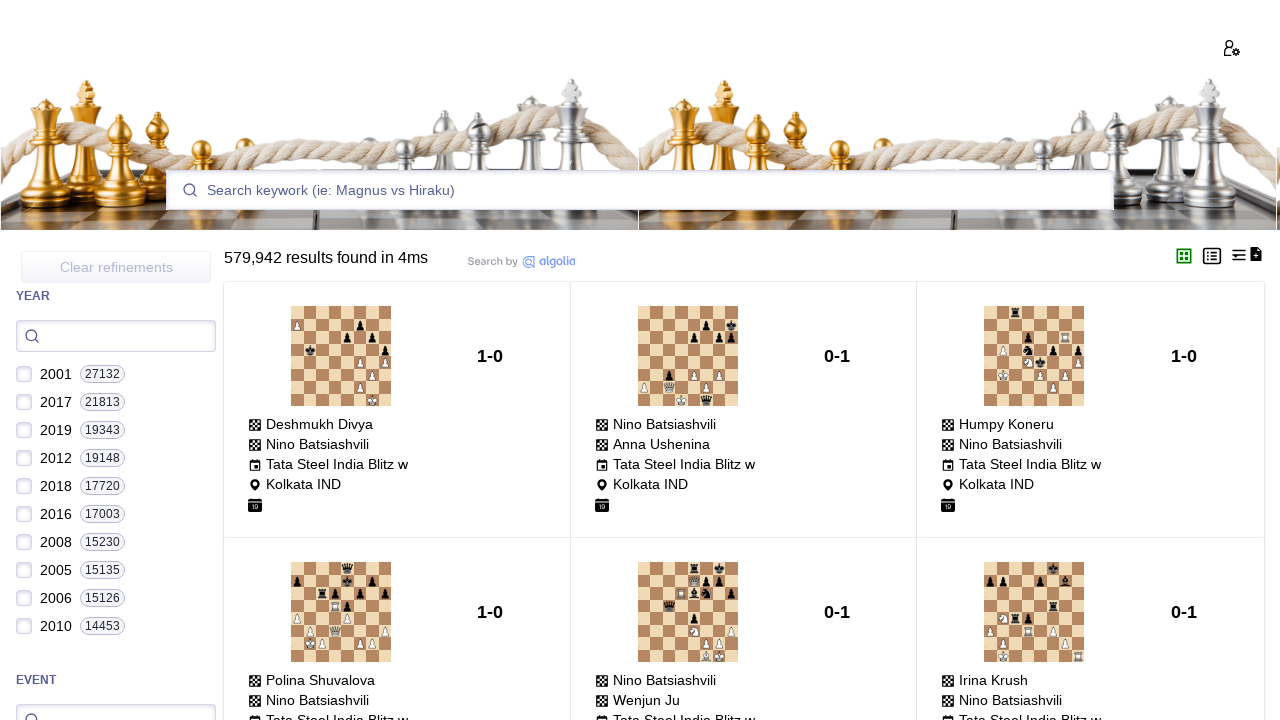